Complete end-to-end test that logs into Sauce Demo, adds items to cart, and completes the checkout process

Starting URL: https://www.saucedemo.com/

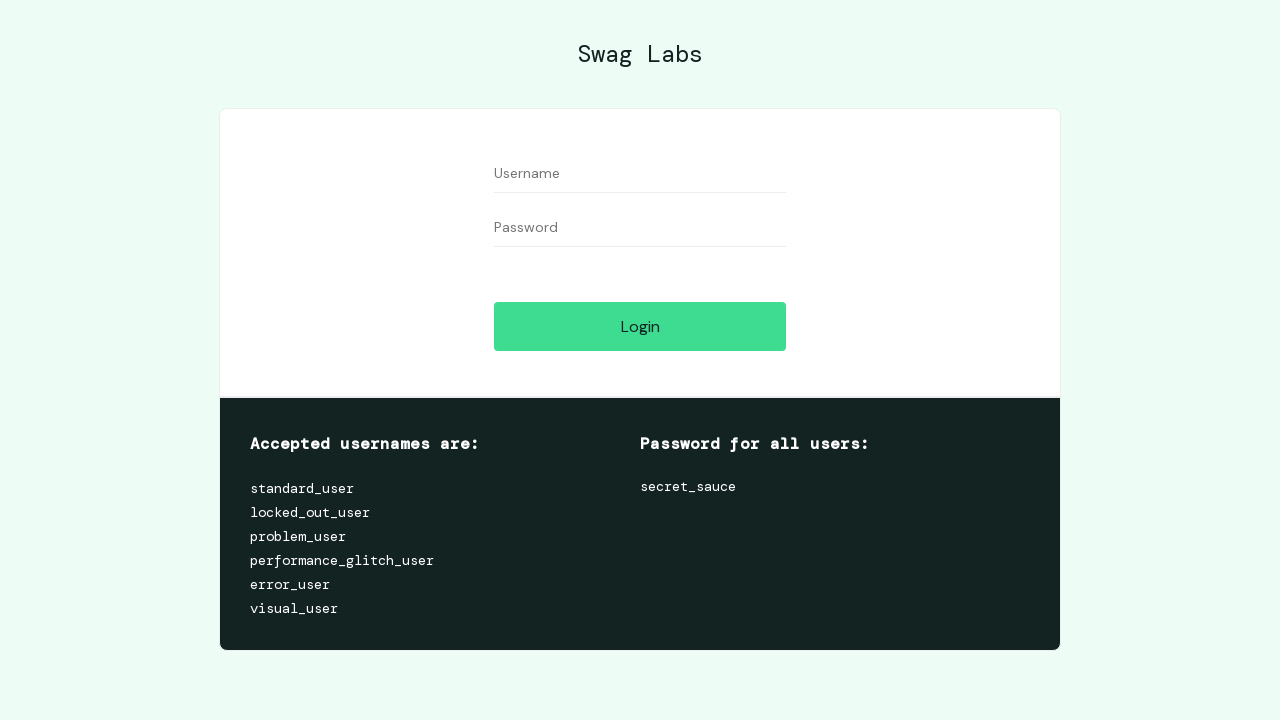

Filled username field with 'standard_user' on #user-name
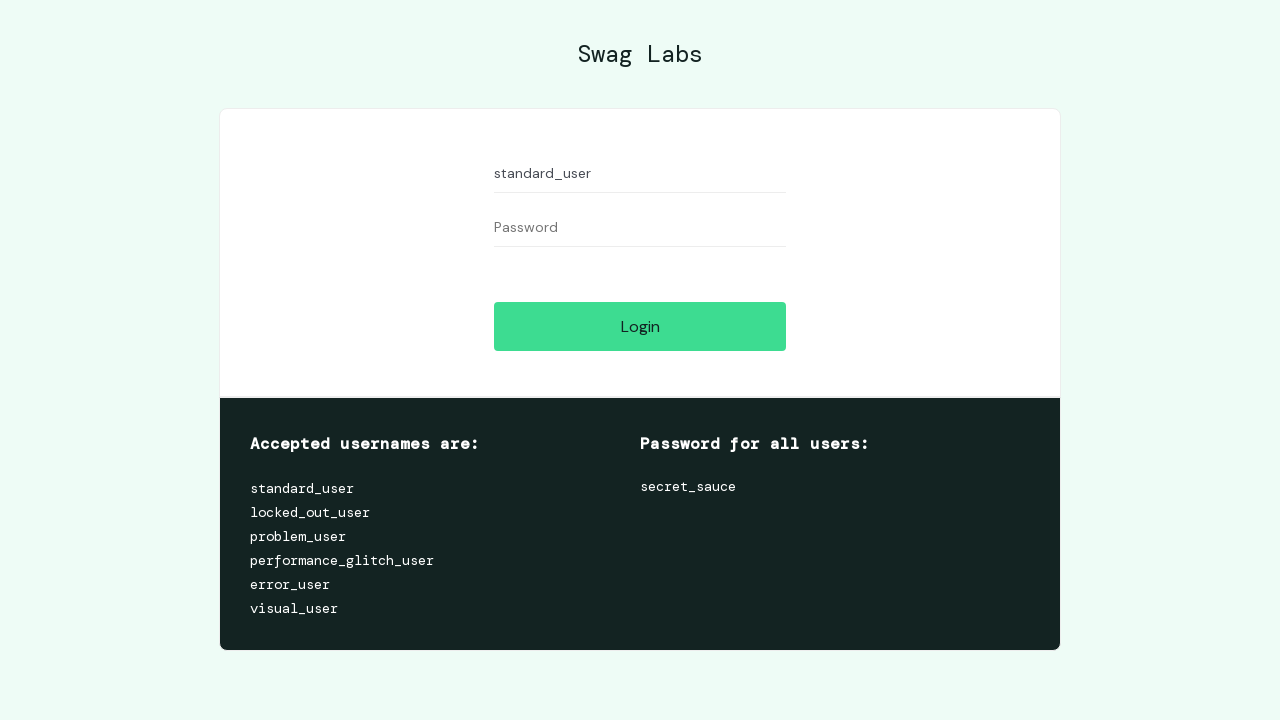

Filled password field with 'secret_sauce' on //*[@id='password']
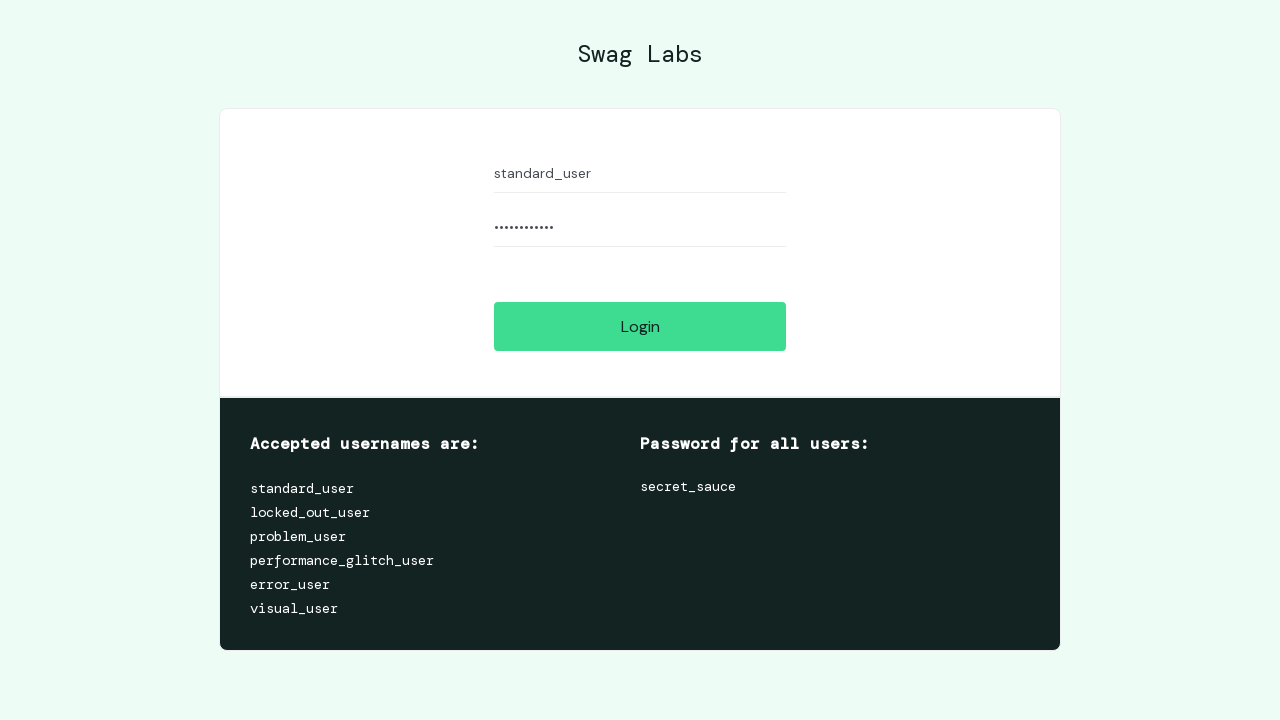

Clicked login button at (640, 326) on xpath=//*[@id='login-button']
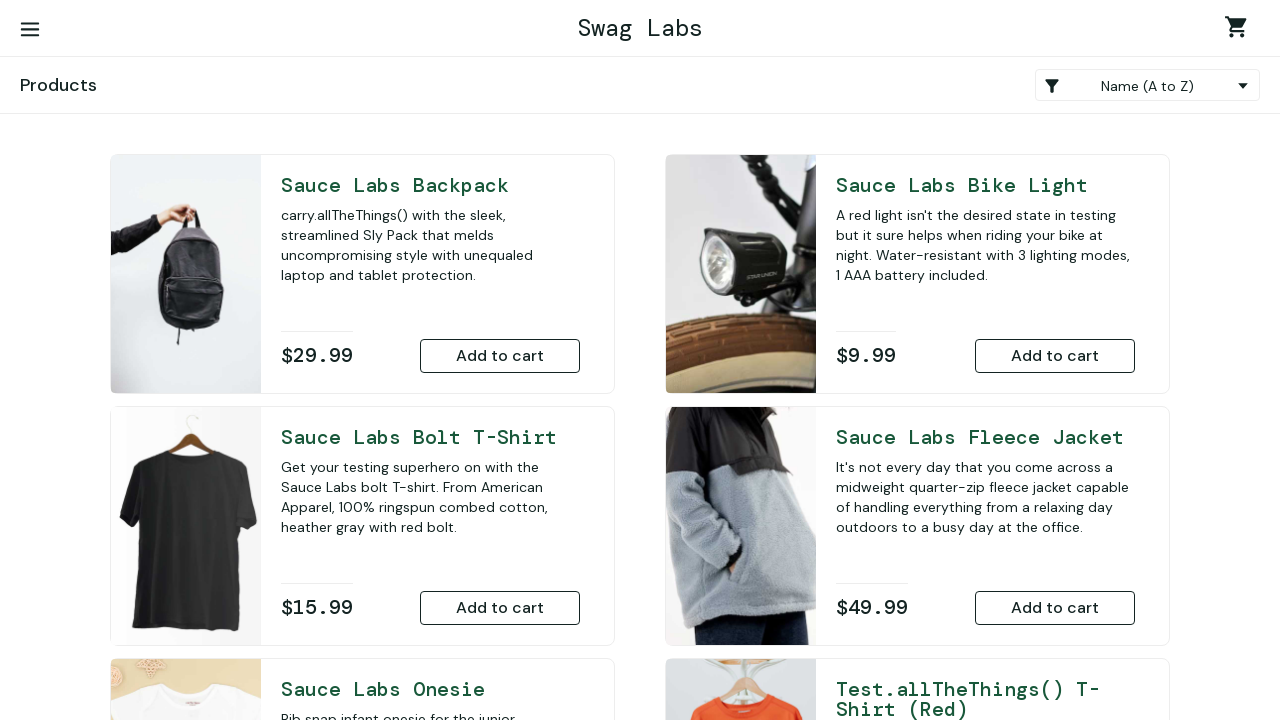

Inventory page loaded
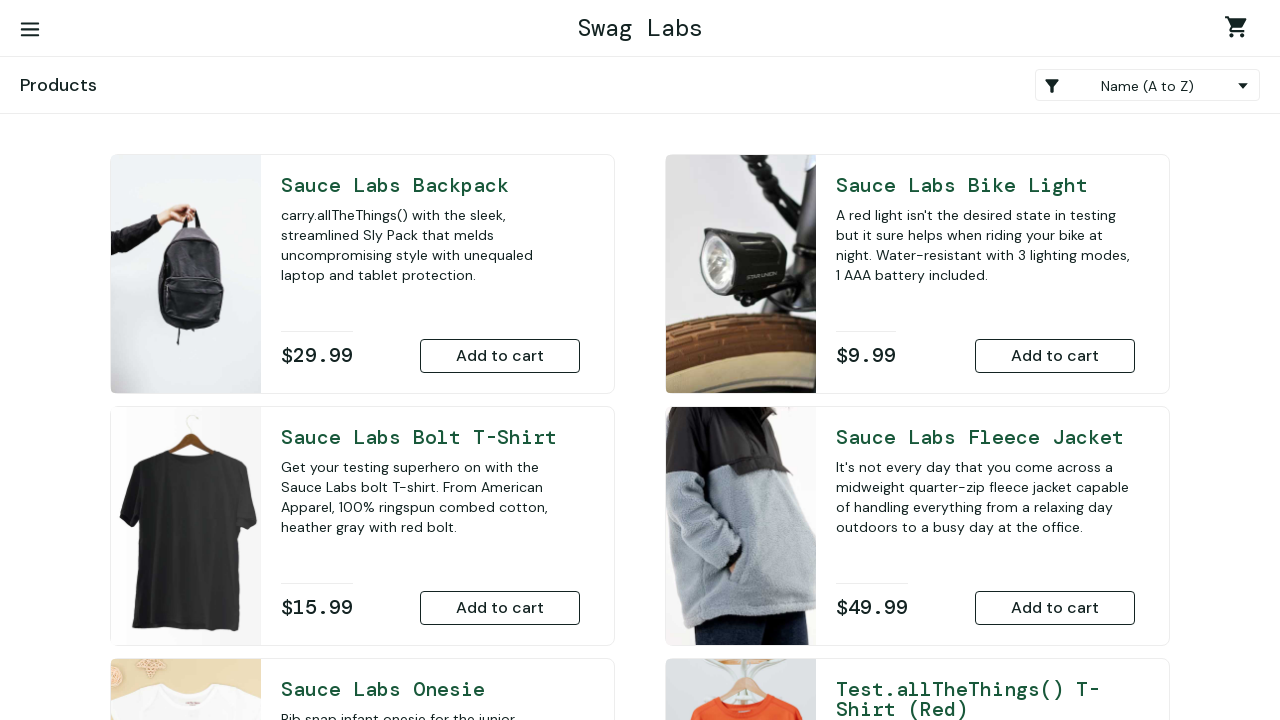

Added Sauce Labs Backpack to cart at (500, 356) on xpath=//*[@id='add-to-cart-sauce-labs-backpack']
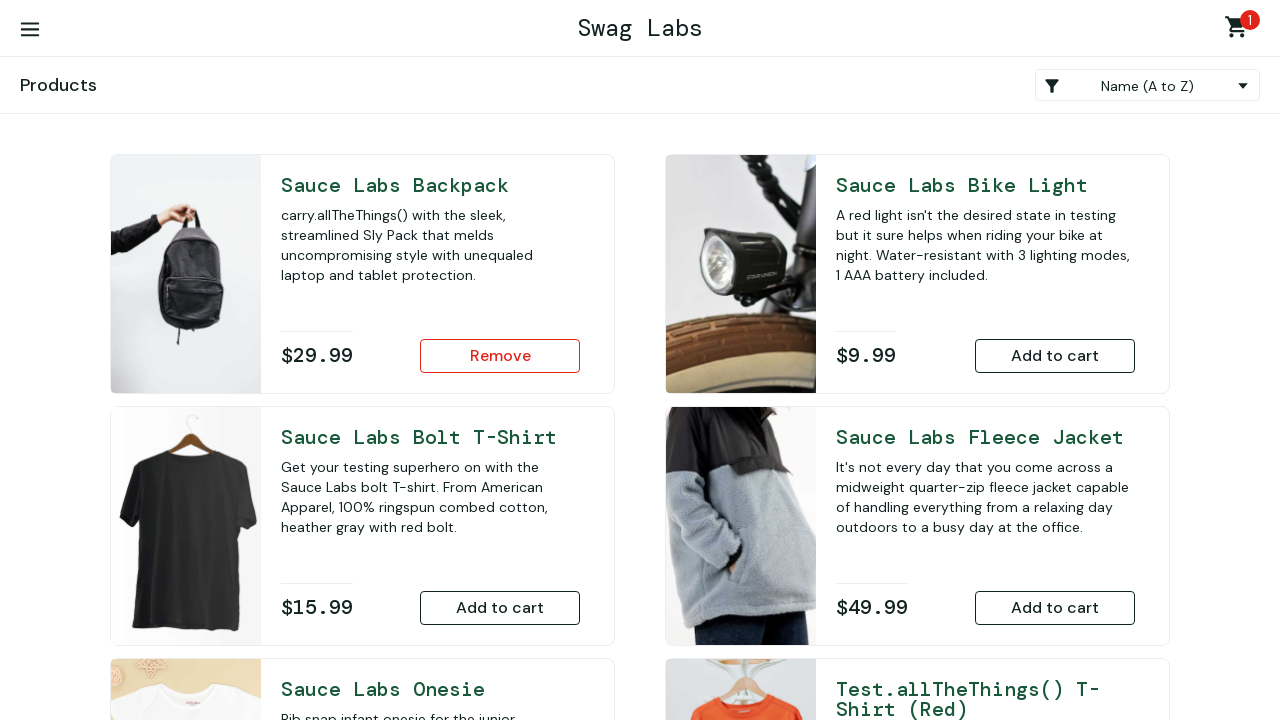

Added Sauce Labs Bike Light to cart at (1055, 356) on xpath=//*[@id='add-to-cart-sauce-labs-bike-light']
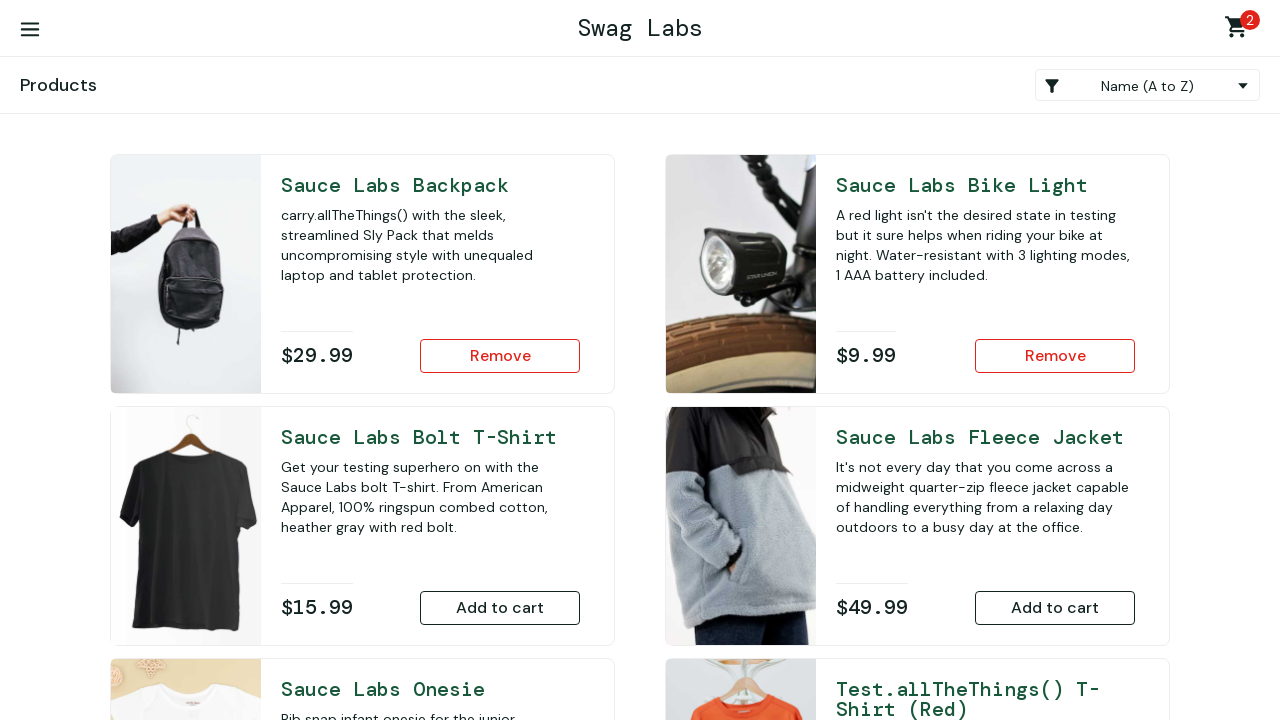

Added Sauce Labs Bolt T-Shirt to cart at (500, 608) on xpath=//*[@id='add-to-cart-sauce-labs-bolt-t-shirt']
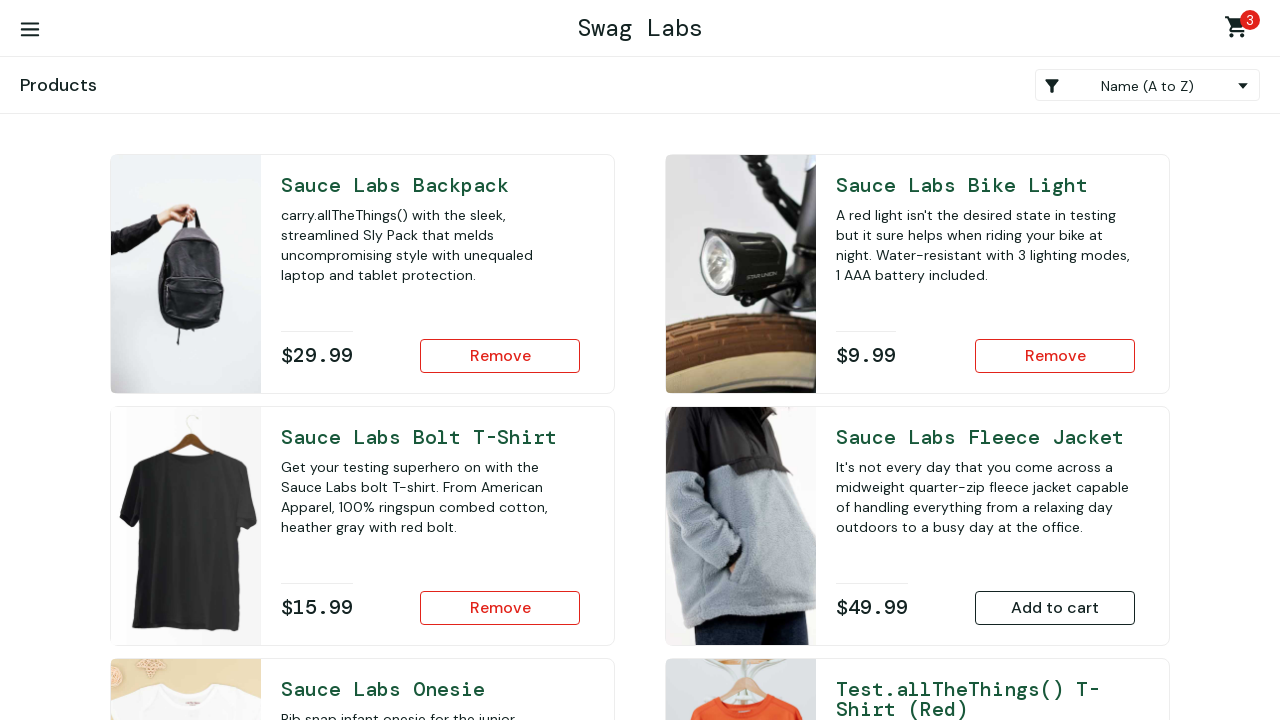

Clicked shopping cart to view items at (1240, 30) on xpath=//*[@id='shopping_cart_container']/a
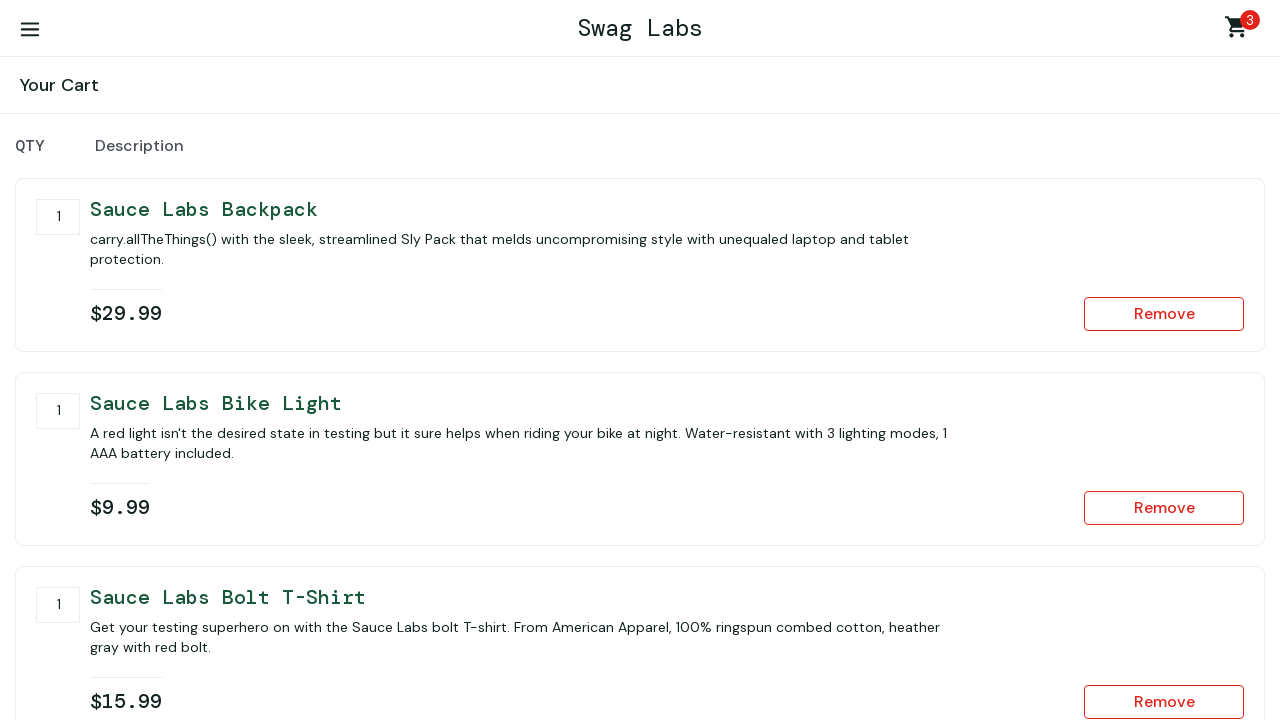

Checkout button is visible
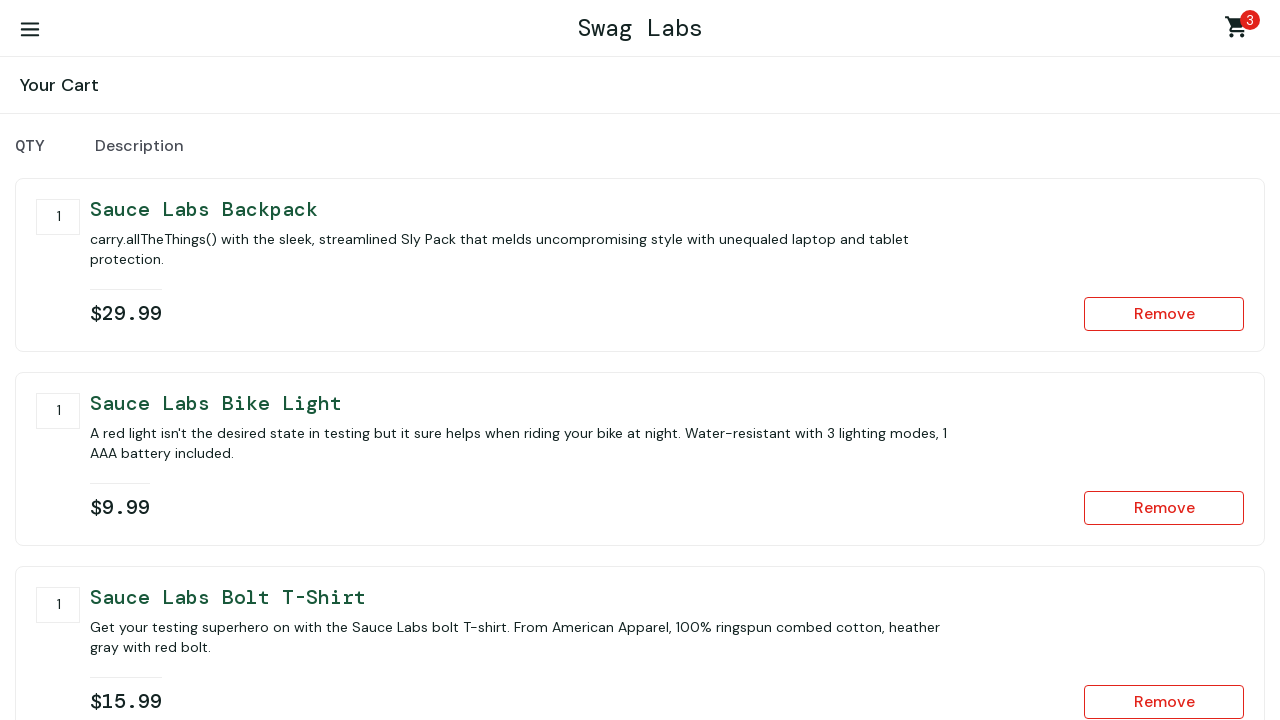

Clicked checkout button at (1155, 463) on #checkout
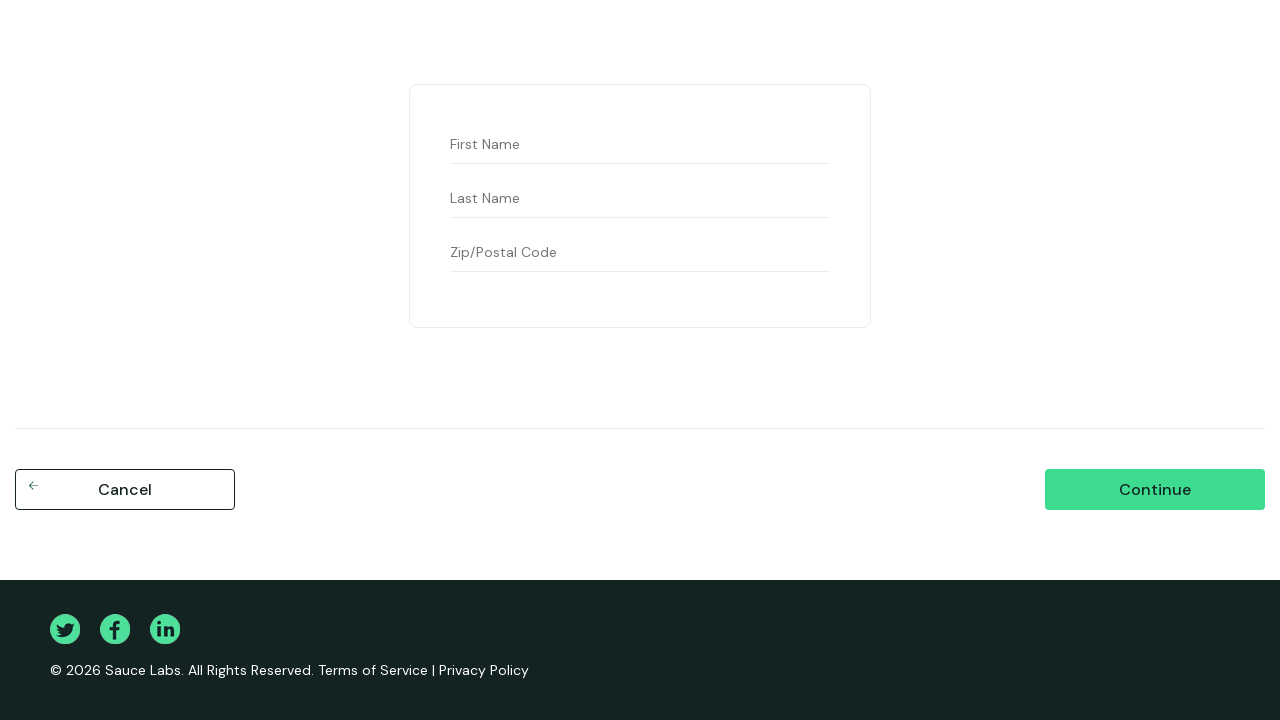

Filled first name field with 'Oluwatosin' on #first-name
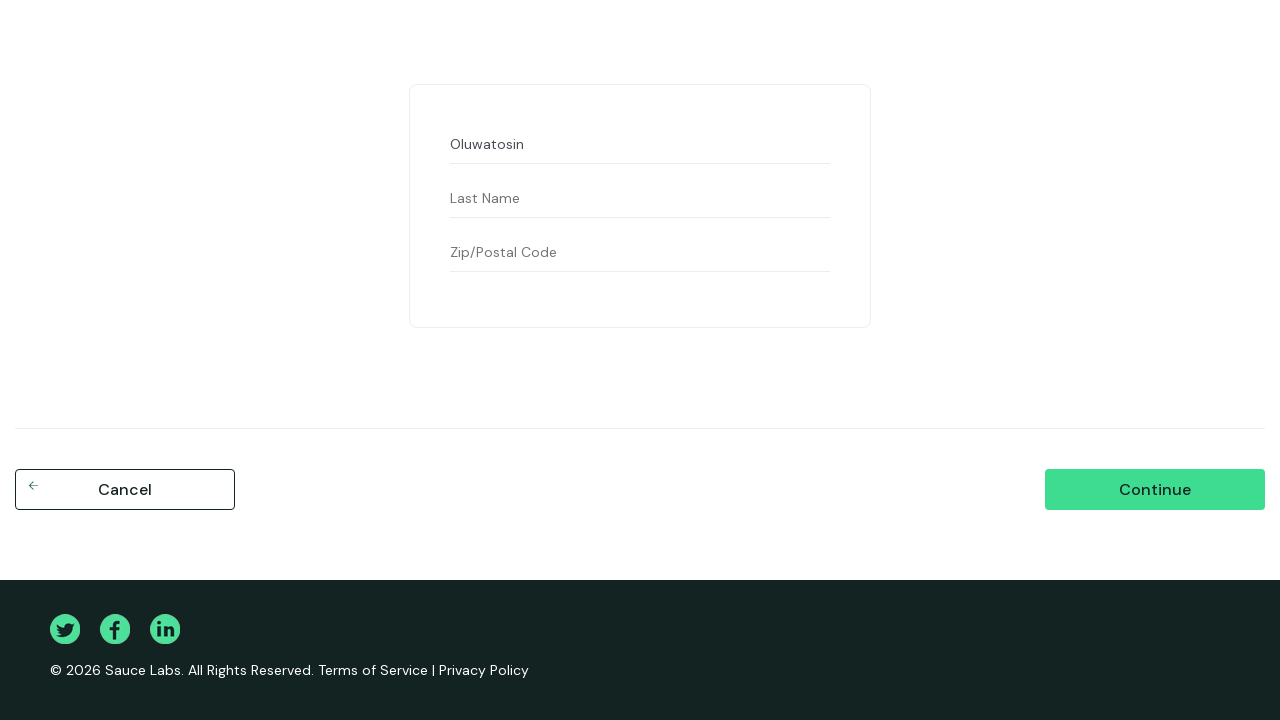

Filled last name field with 'Ajao' on #last-name
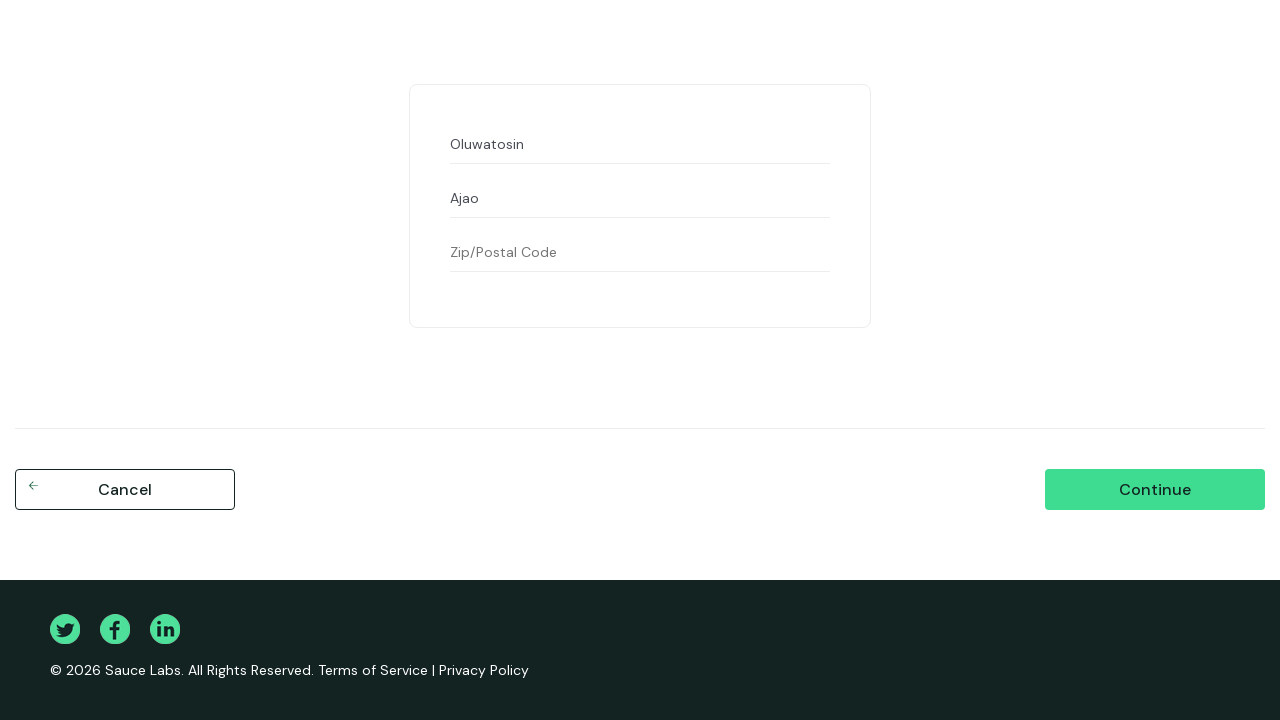

Filled postal code field with '200824' on //*[@id='postal-code']
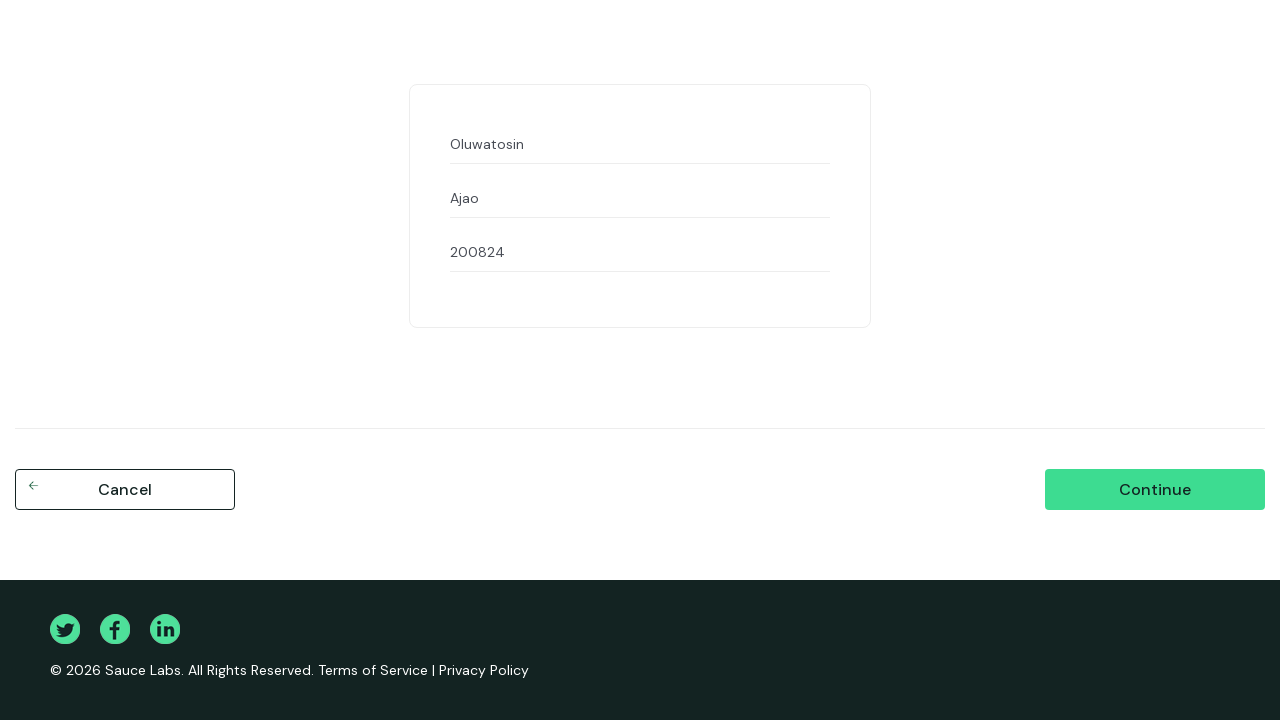

Clicked continue button on checkout information page at (1155, 490) on xpath=//*[@id='continue']
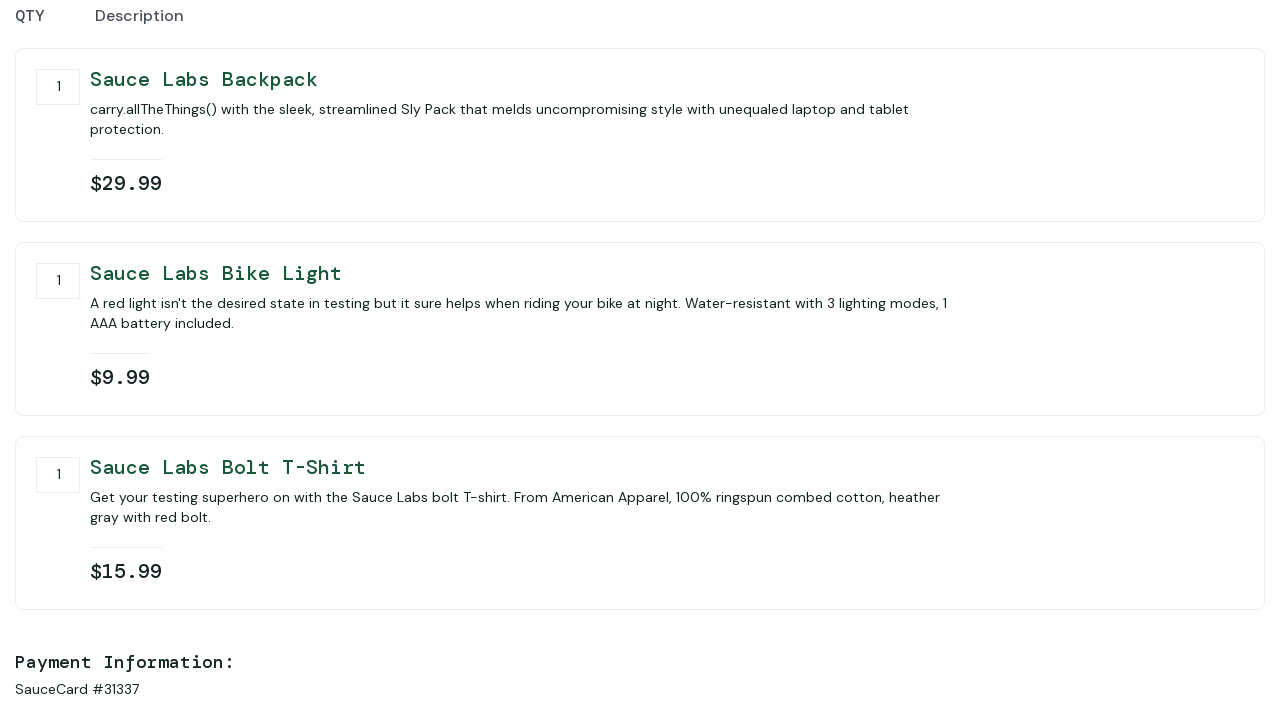

Finish button is visible on order summary page
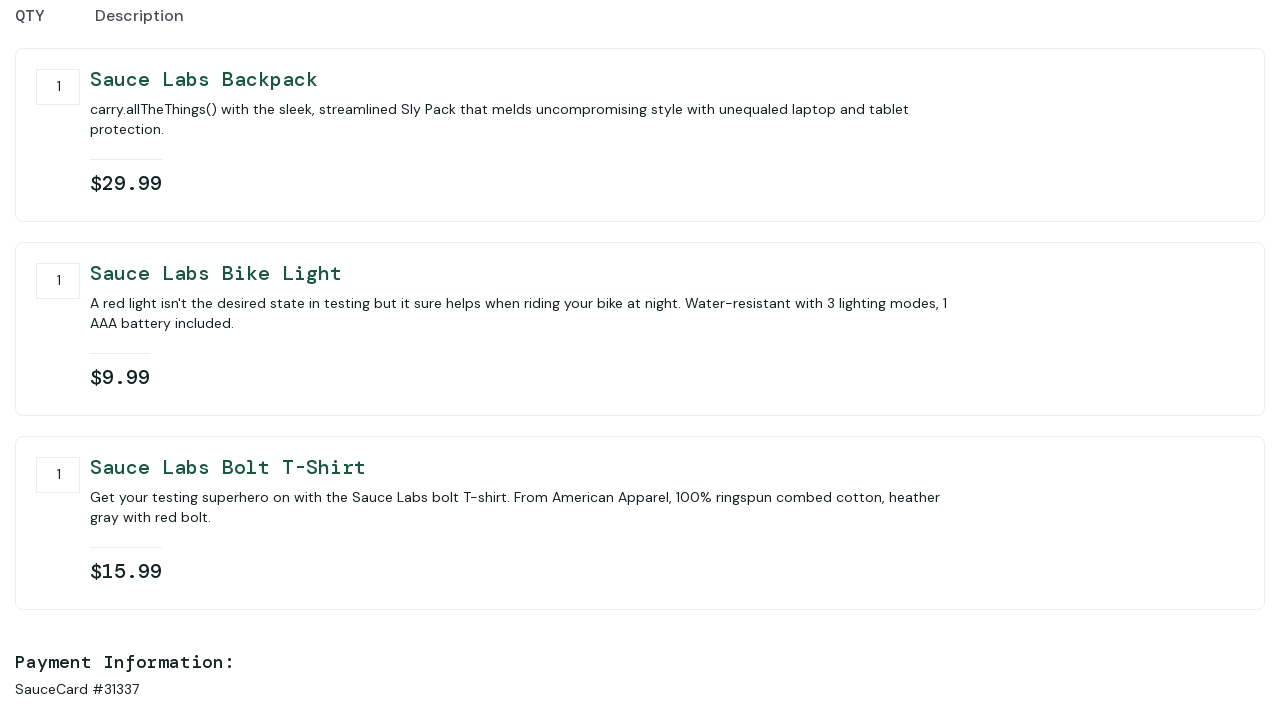

Clicked finish button to complete order at (1155, 463) on #finish
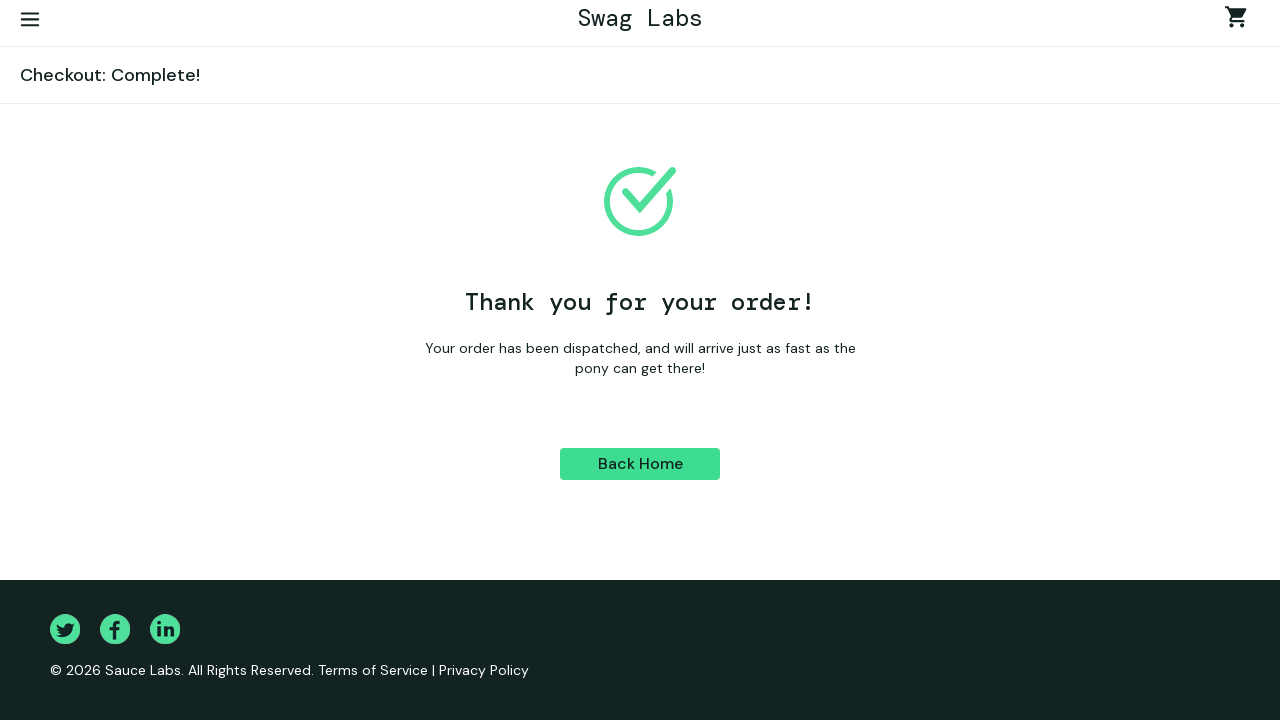

Order completion page loaded with confirmation image
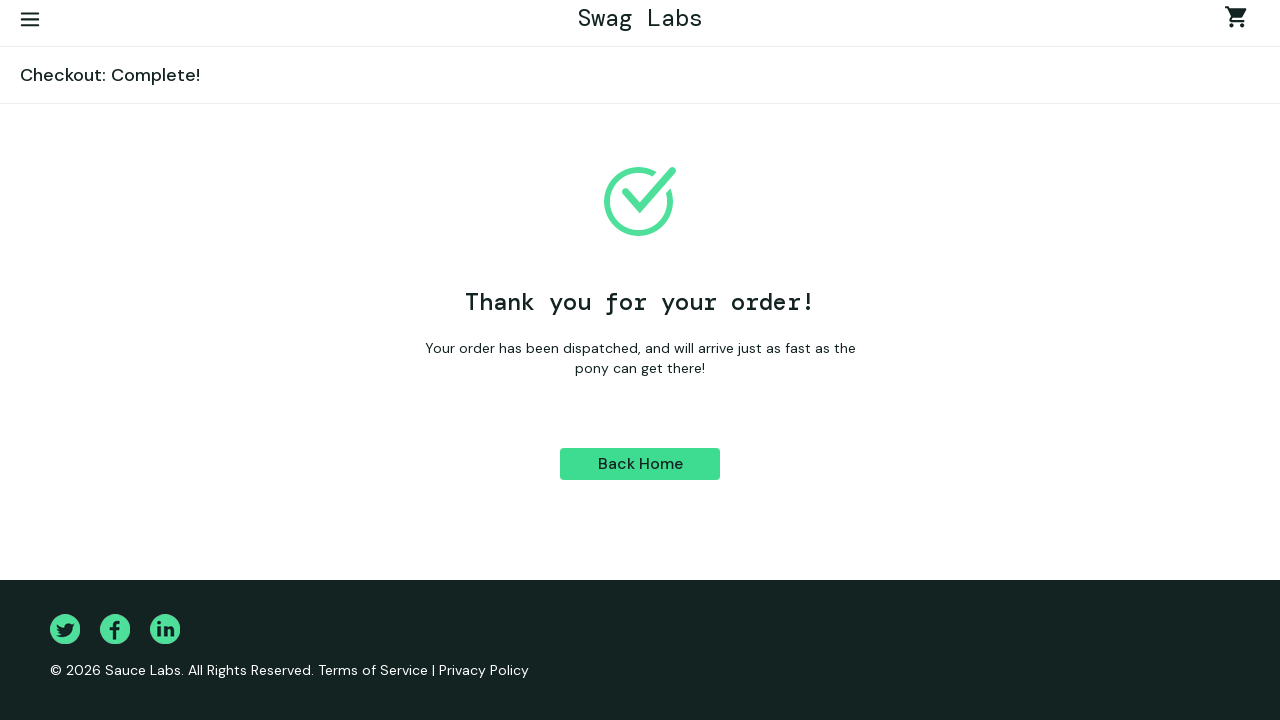

Verified order completion image is visible
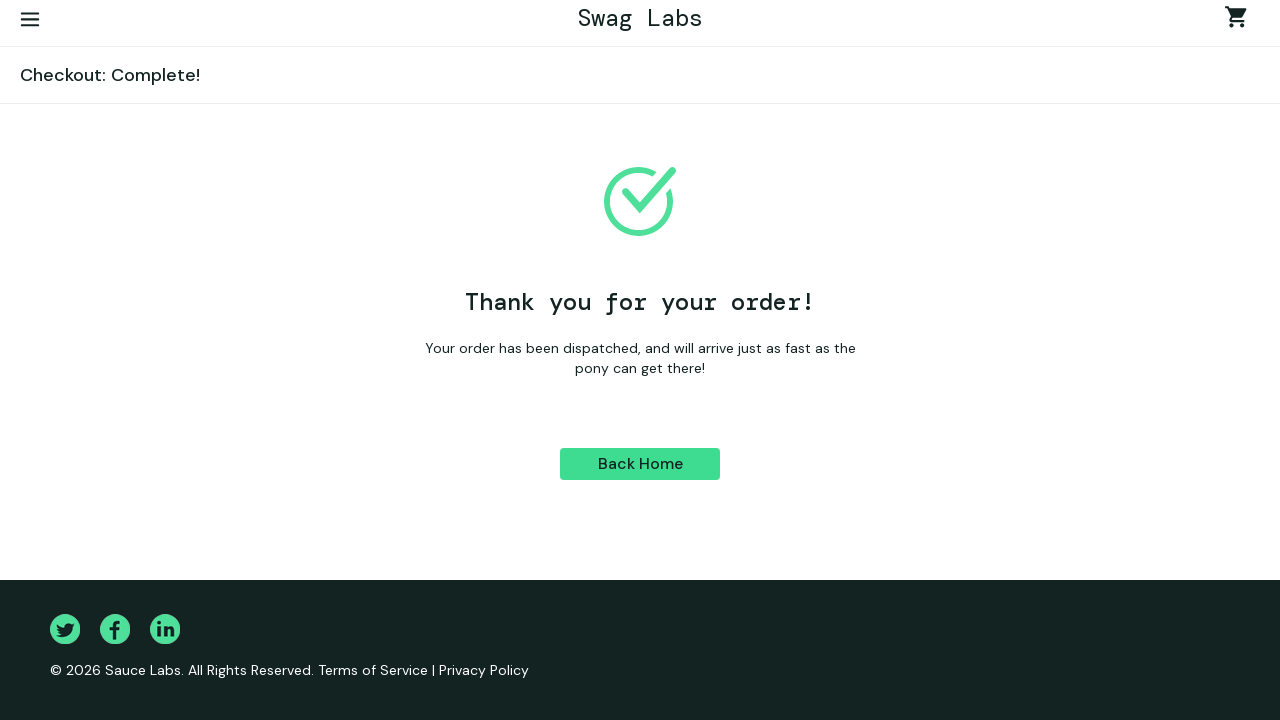

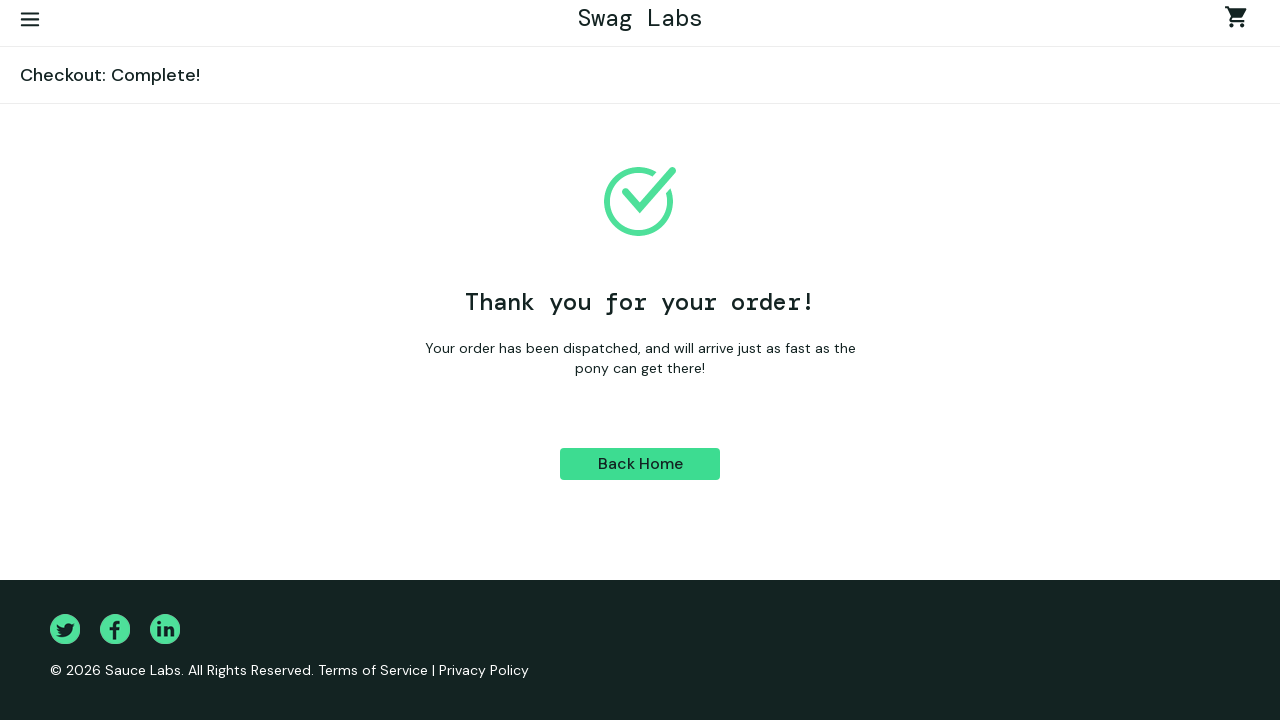